Tests window switching functionality by opening a new window and switching between the original and new window

Starting URL: https://rahulshettyacademy.com/AutomationPractice/

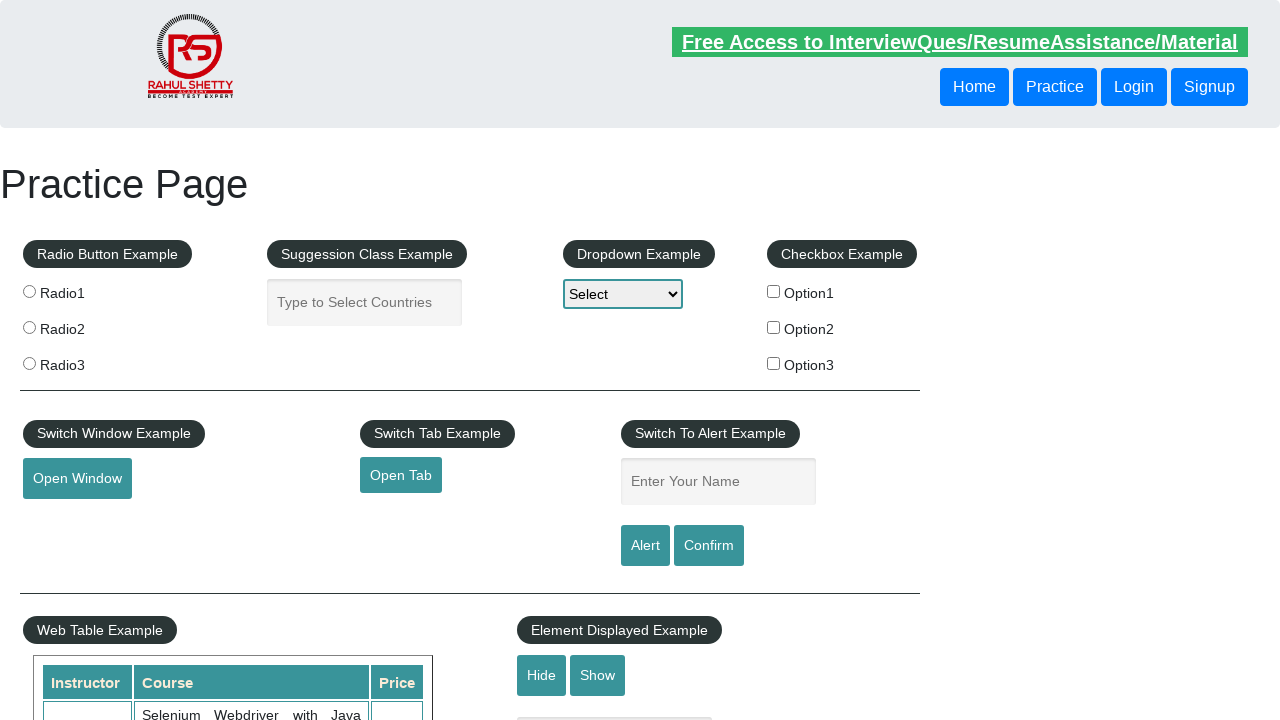

Clicked 'Open Window' button to open a new window at (77, 479) on #openwindow
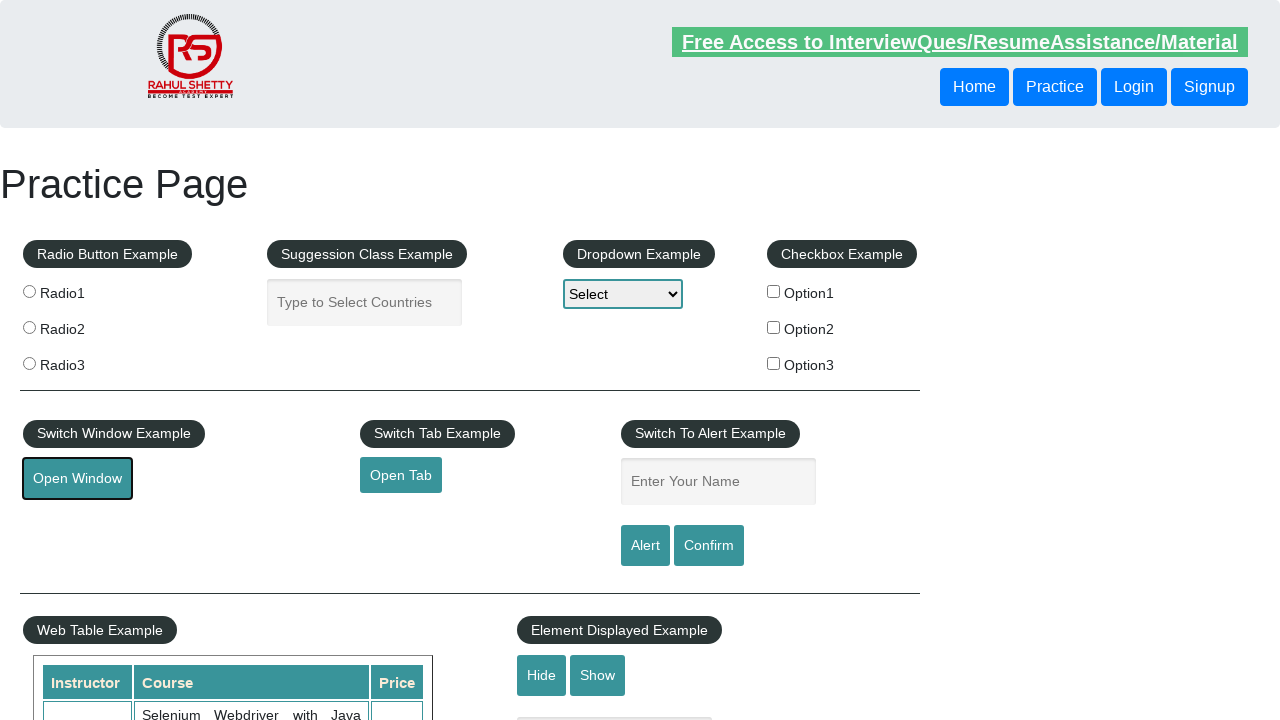

New window loaded successfully
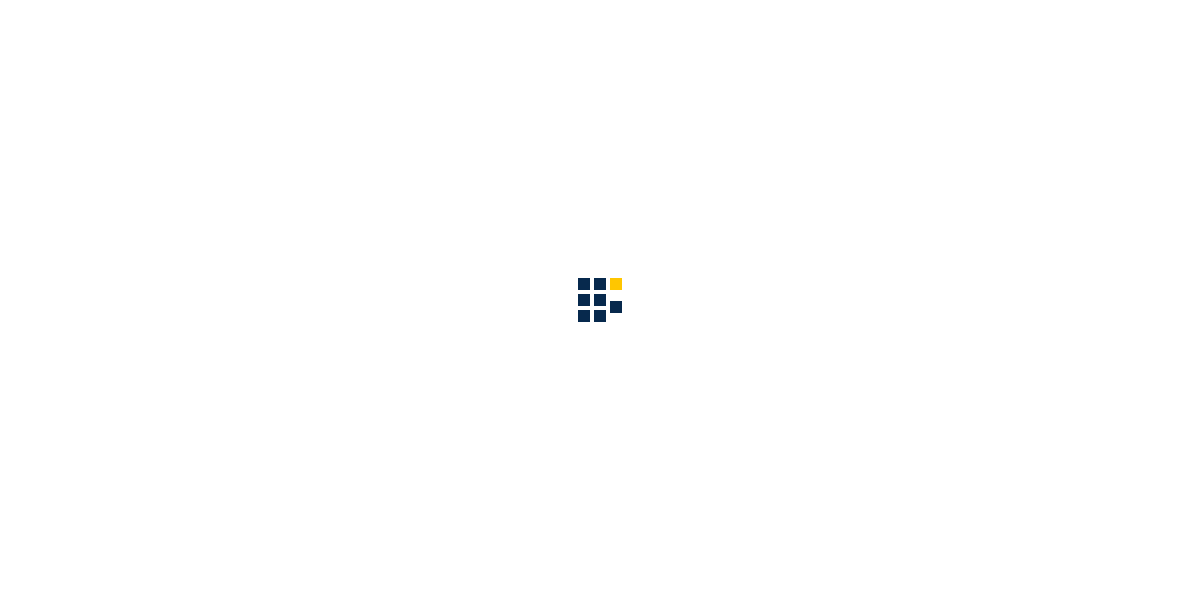

Switched back to original window
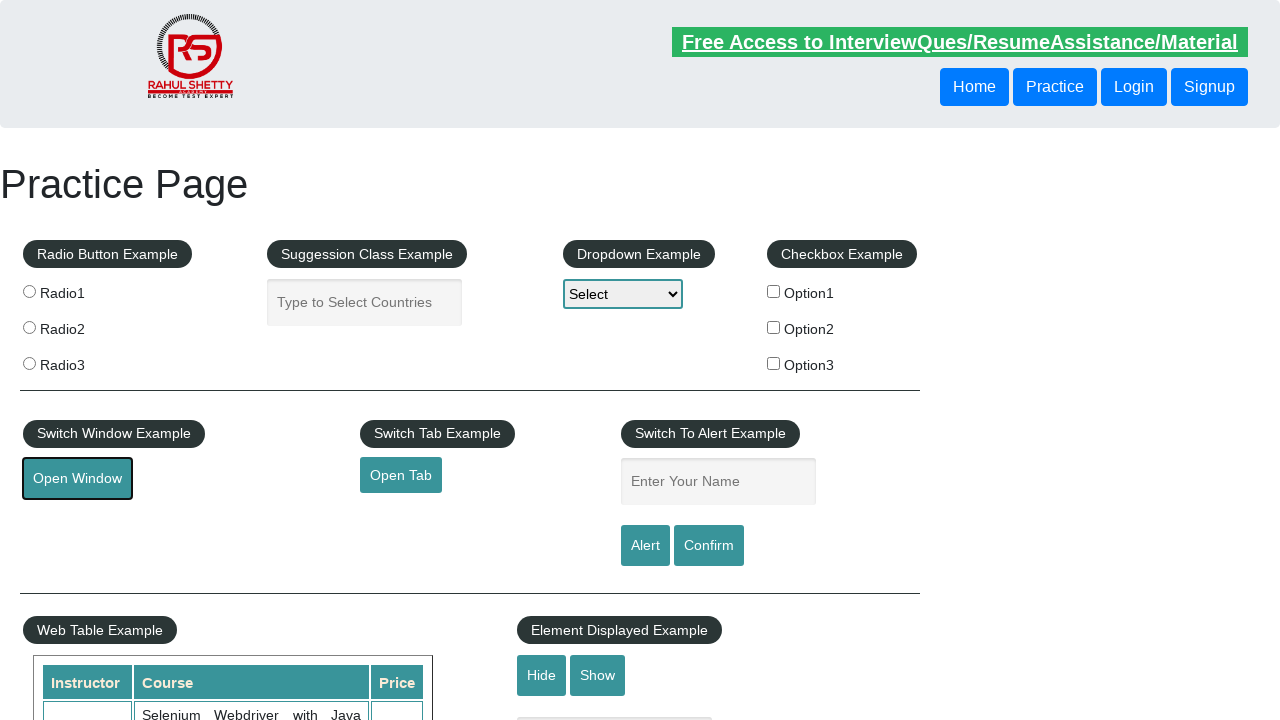

Closed the new window
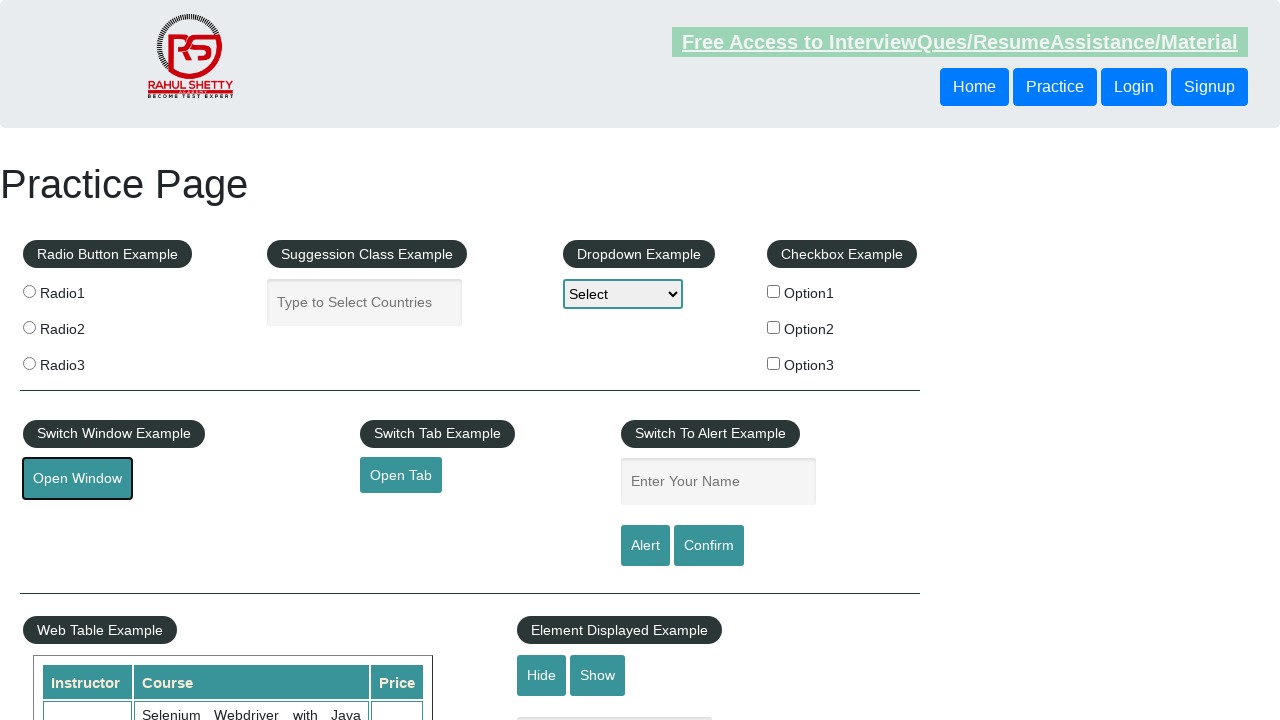

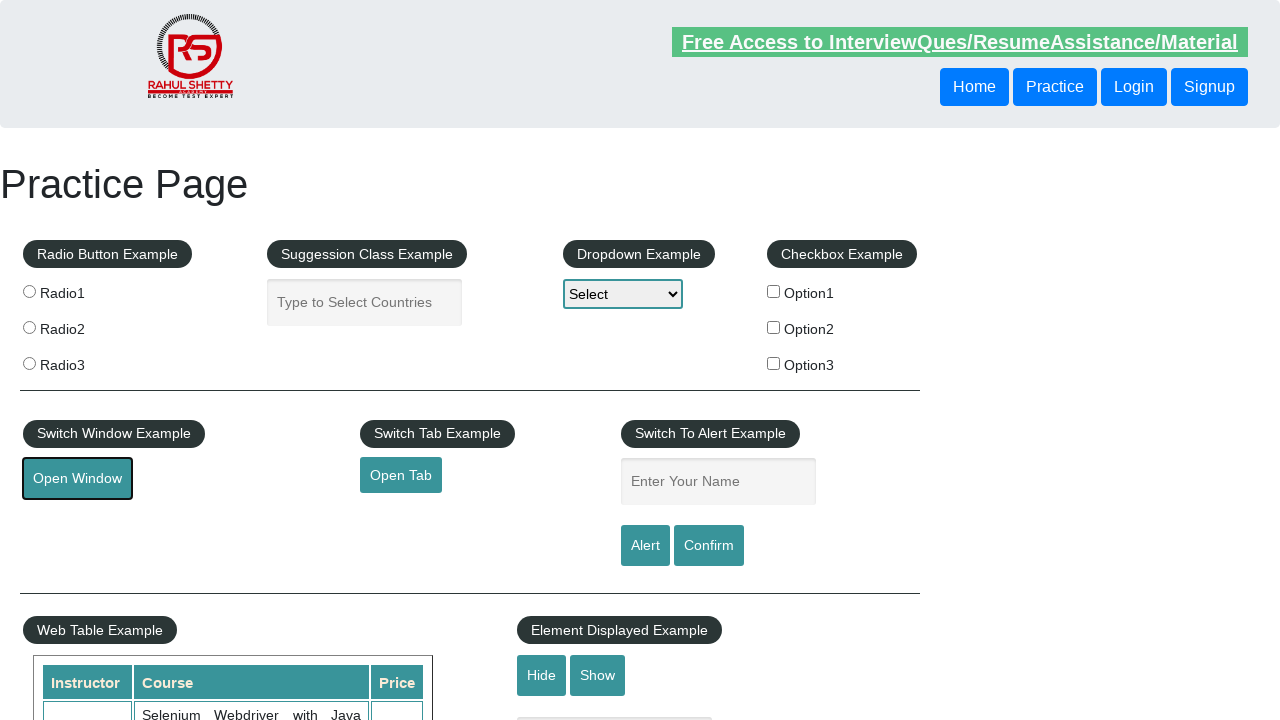